Verifies that the "Still Have Questions?" heading is present on the support page

Starting URL: https://www.mobicip.com/support

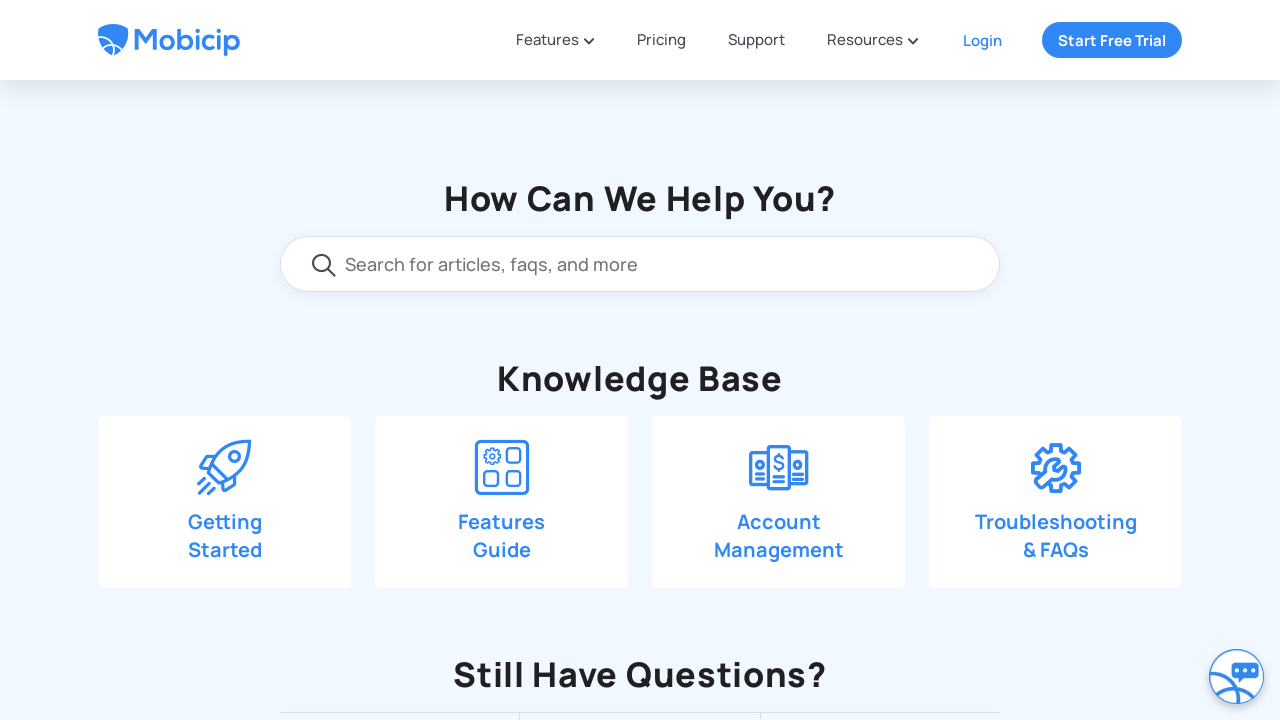

Scrolled down 550 pixels to find 'Still Have Questions?' section
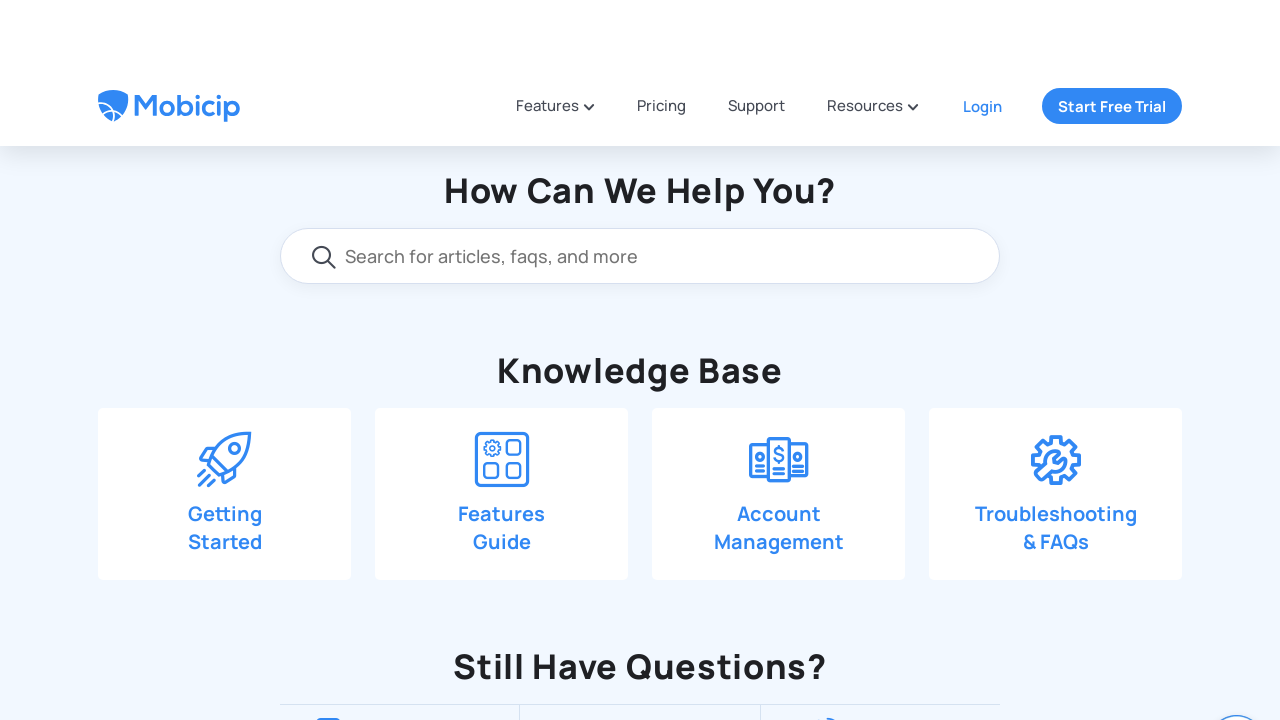

Verified 'Still Have Questions?' heading is present on support page
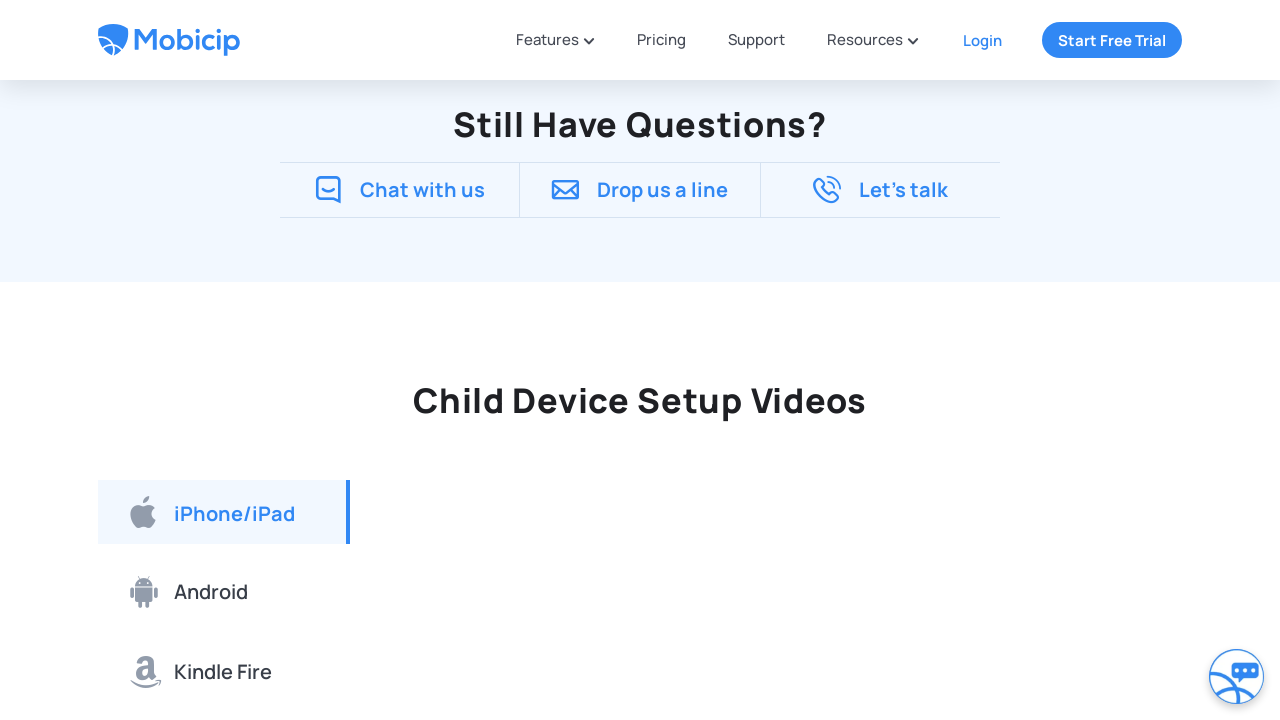

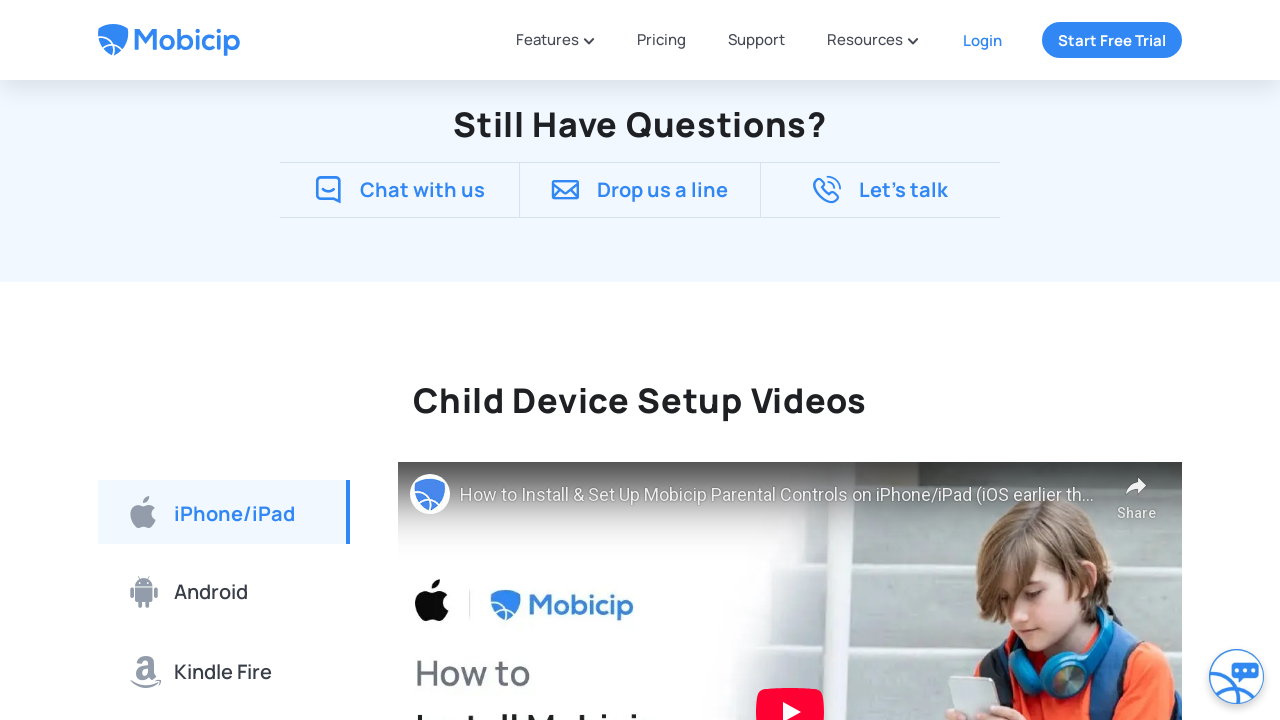